Tests modal dialog functionality by clicking a button to open a modal, then clicking the close button to dismiss it.

Starting URL: https://formy-project.herokuapp.com/modal

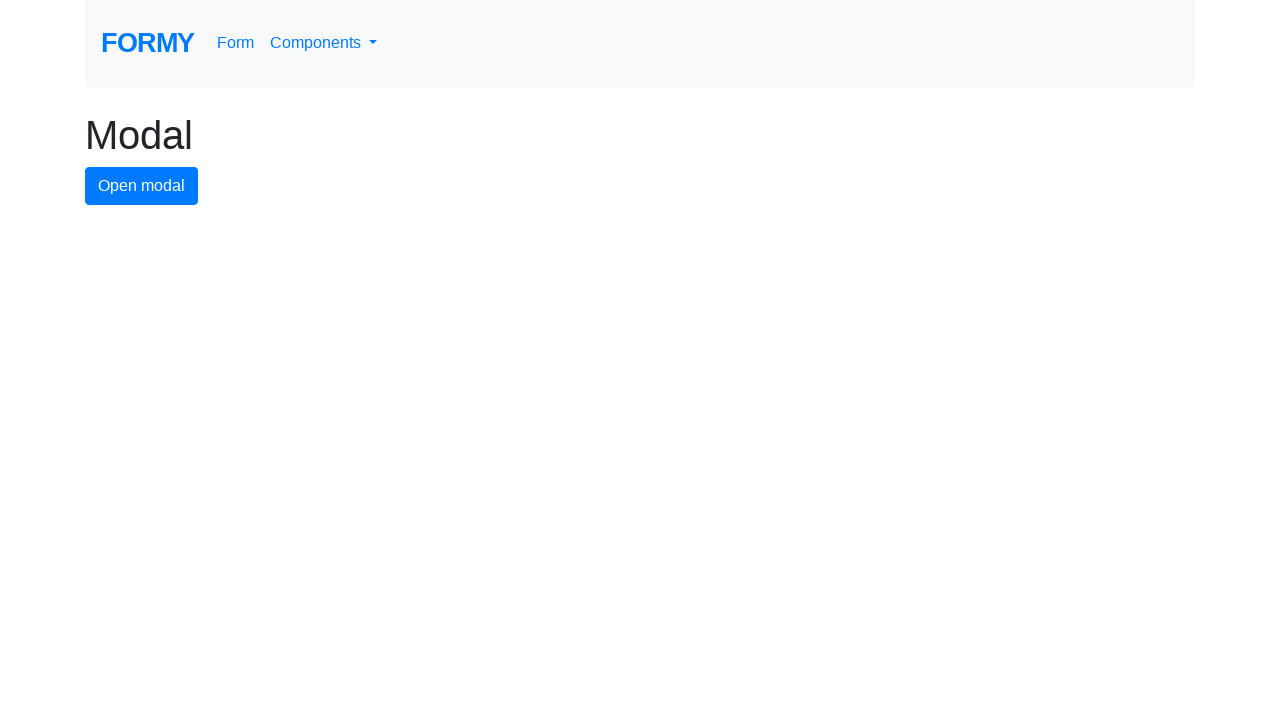

Clicked modal button to open modal dialog at (142, 186) on #modal-button
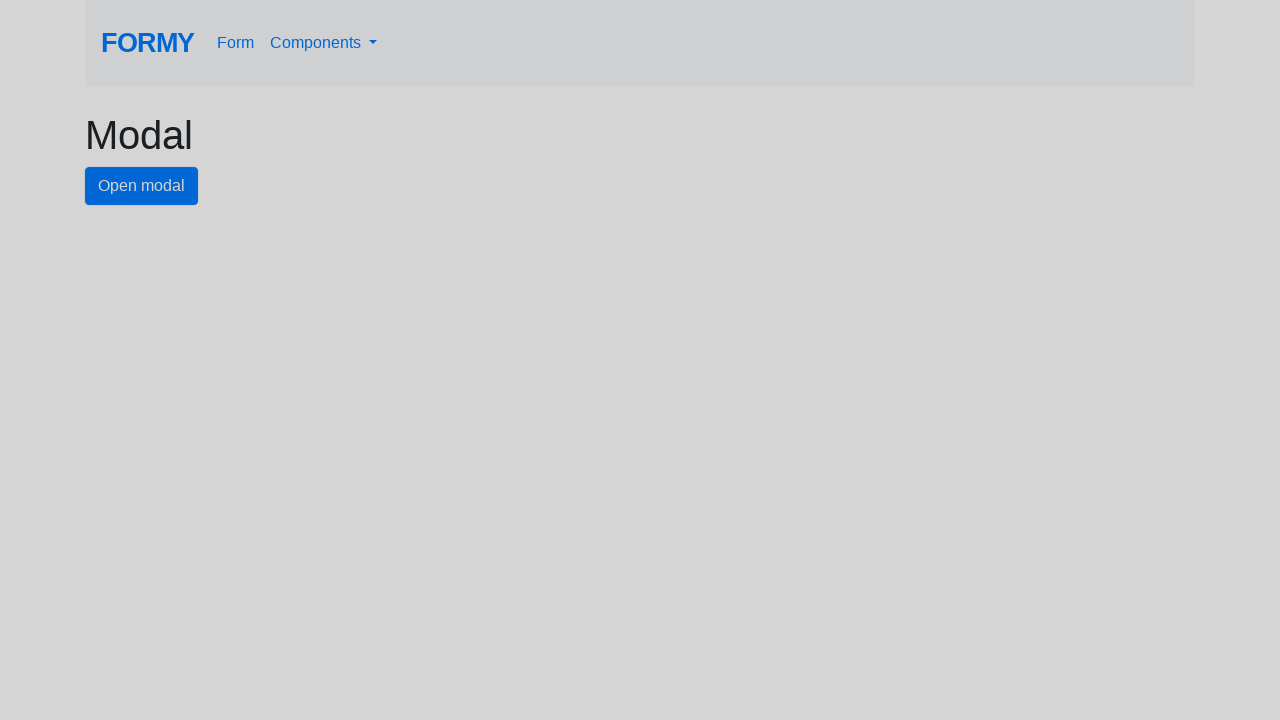

Clicked close button to dismiss modal dialog at (782, 136) on #close-button
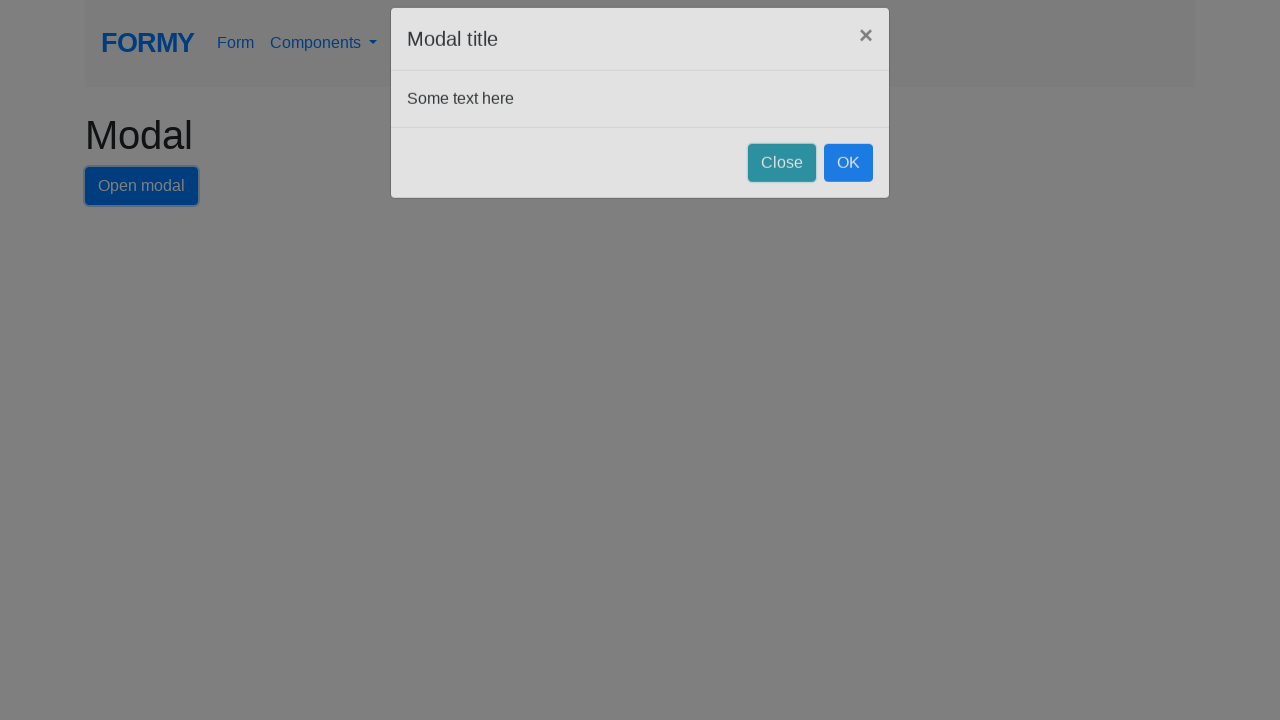

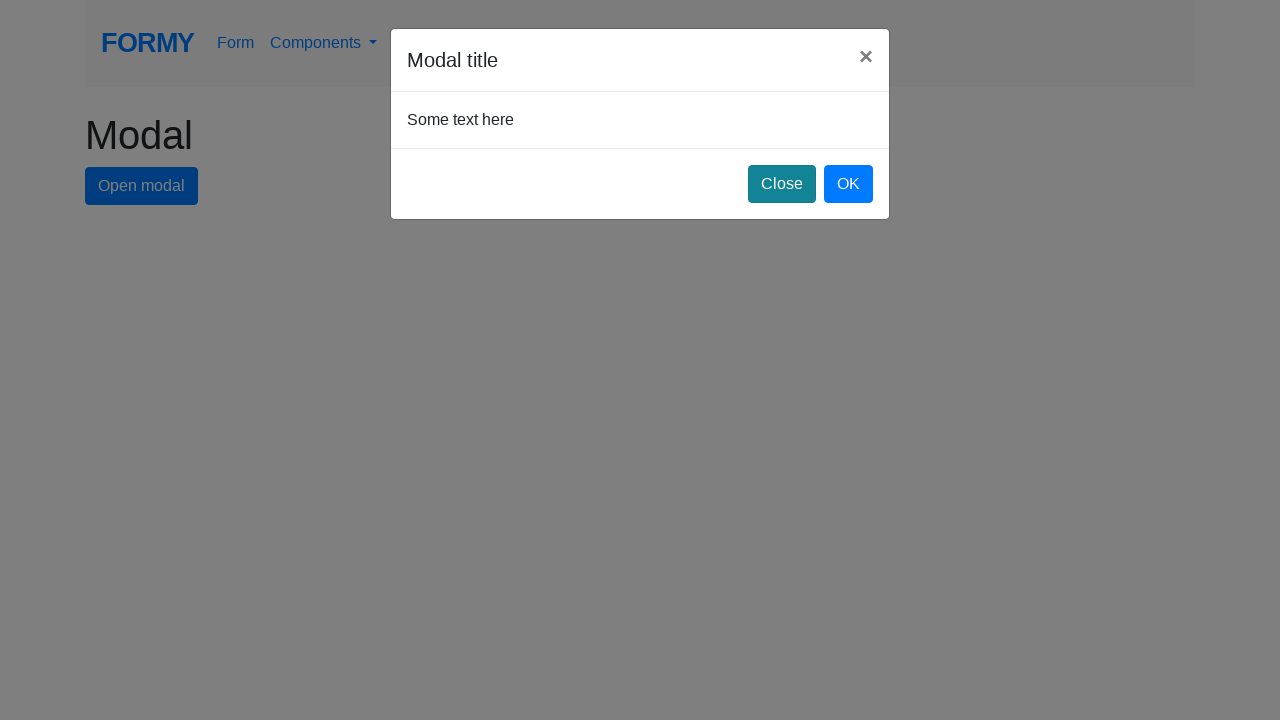